Tests that clicking the login link redirects to the login page

Starting URL: https://skwadlink.com/signup

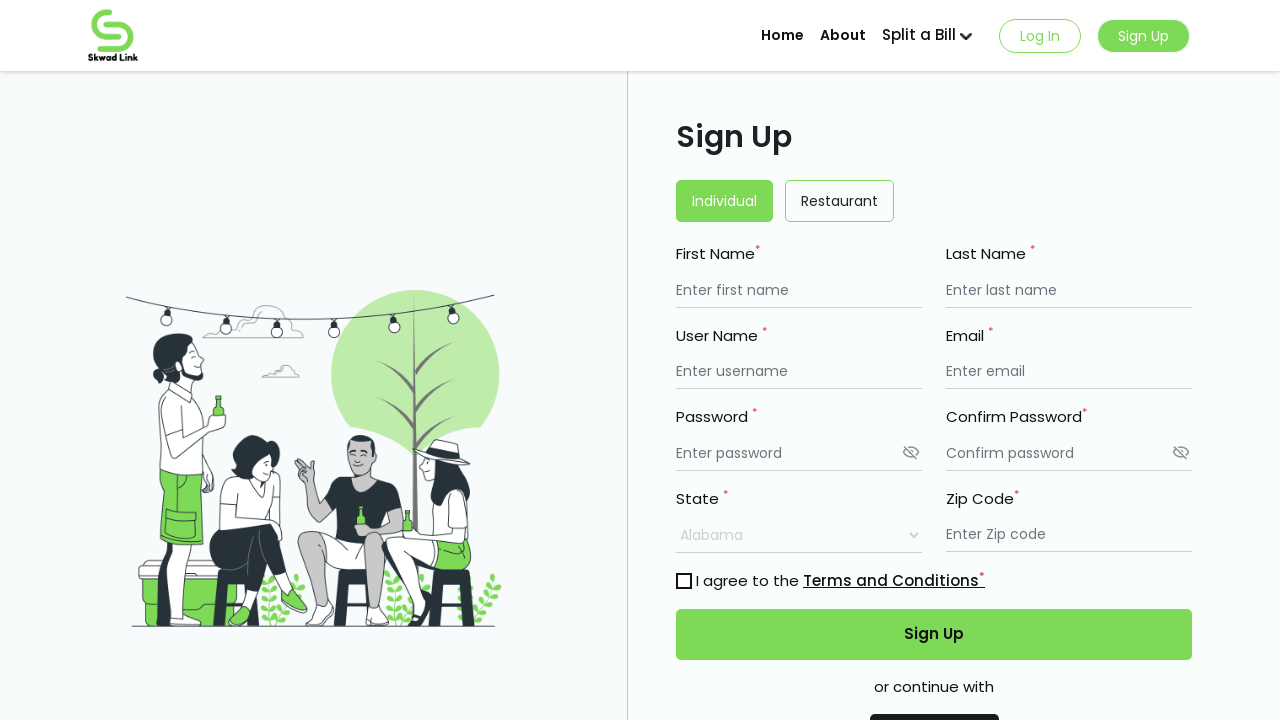

Clicked login link on signup page at (1034, 361) on xpath=//*[@id="signUpForm"]/div/div[11]/div/p/a
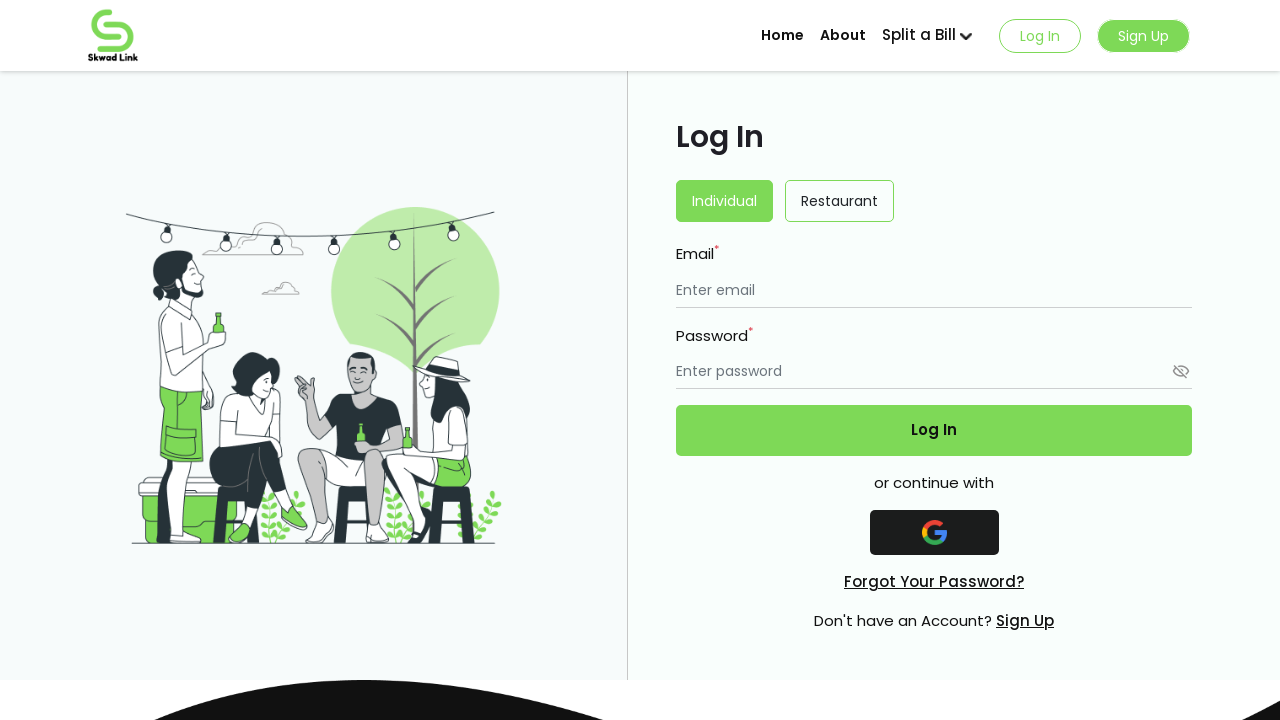

Verified that clicking login link redirected to login page
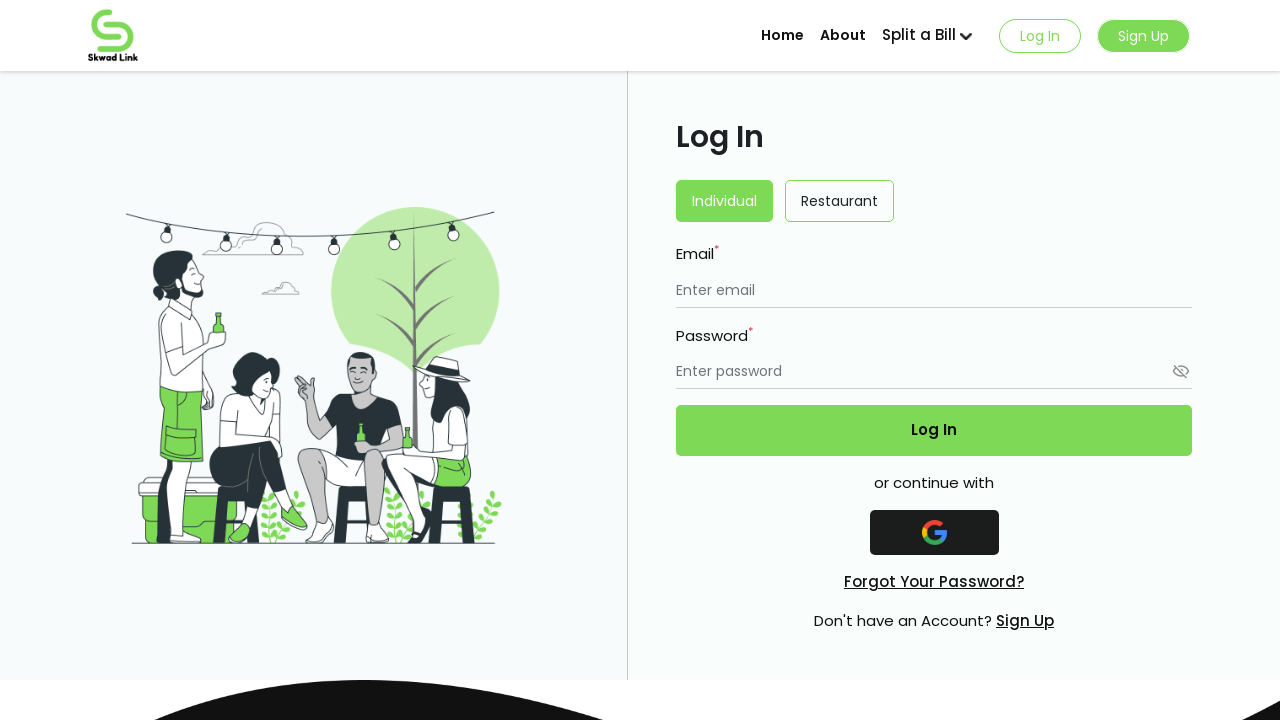

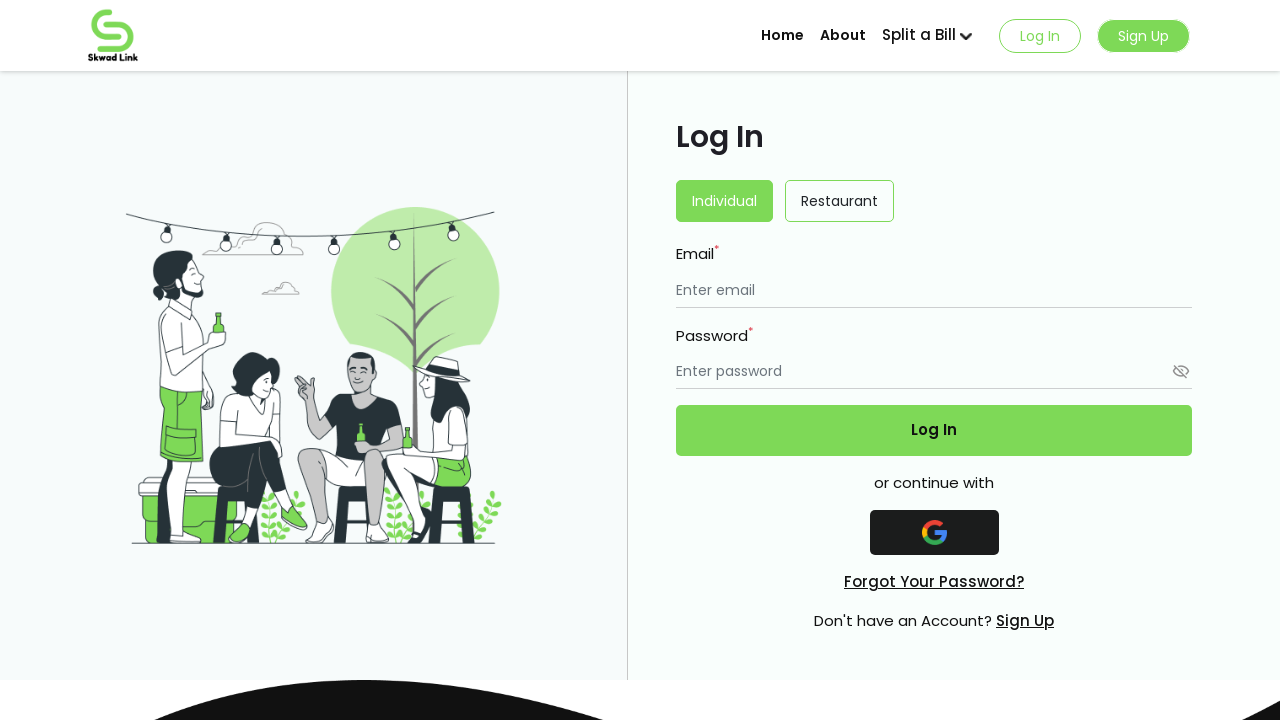